Tests the multiplication functionality on calculator.net by entering 423 × 525 and verifying the result displays correctly

Starting URL: https://www.calculator.net/

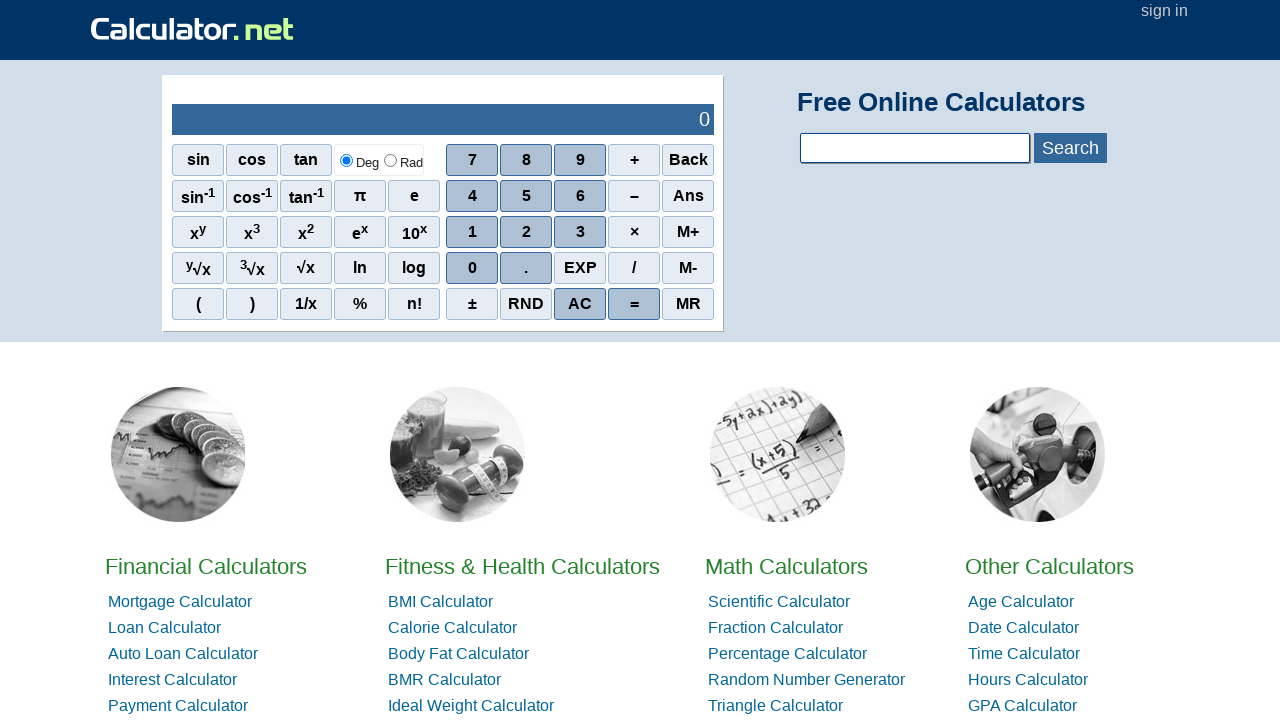

Navigated to calculator.net
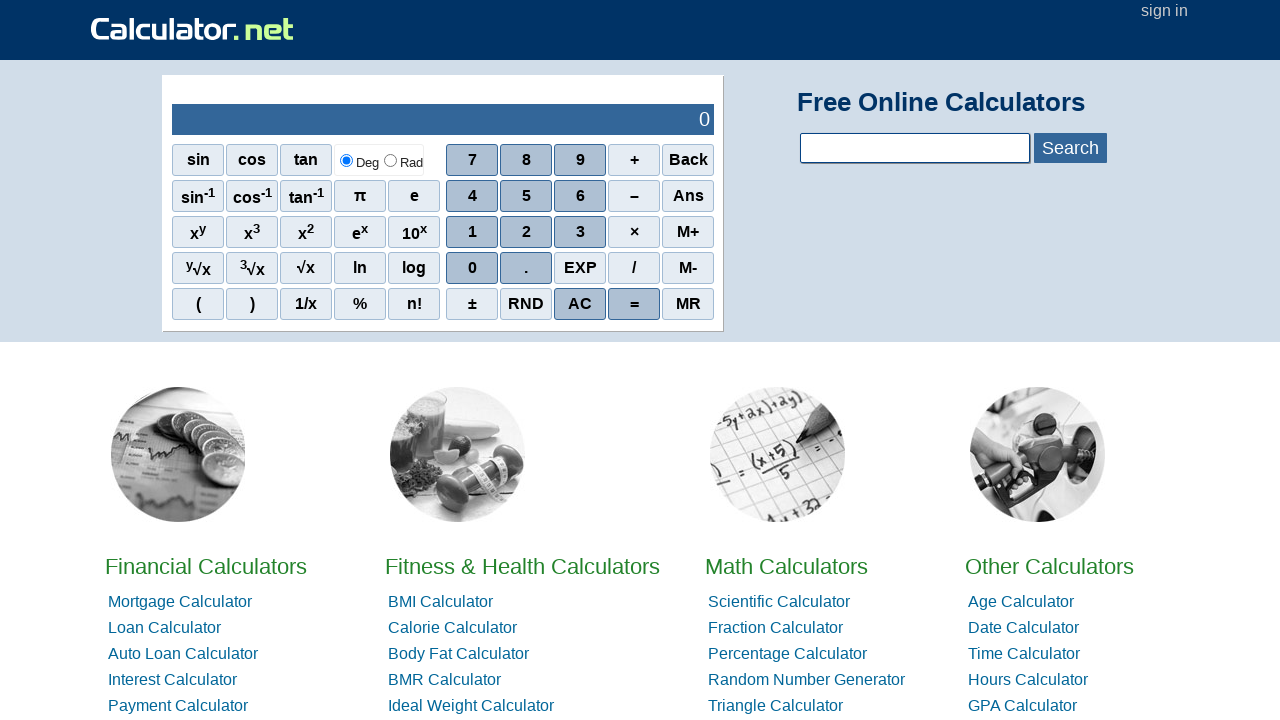

Clicked number 4 at (472, 196) on xpath=//span[contains(text(),'4')]
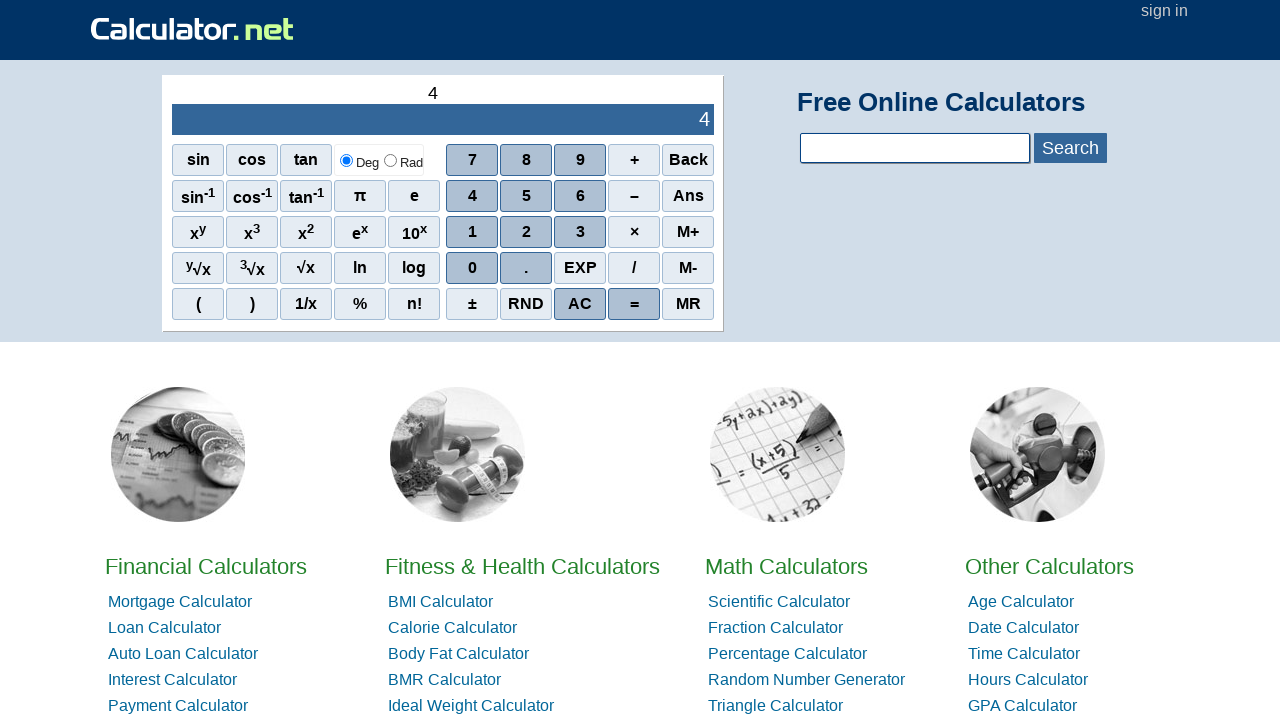

Clicked number 2 at (526, 232) on xpath=//span[contains(text(),'2')]
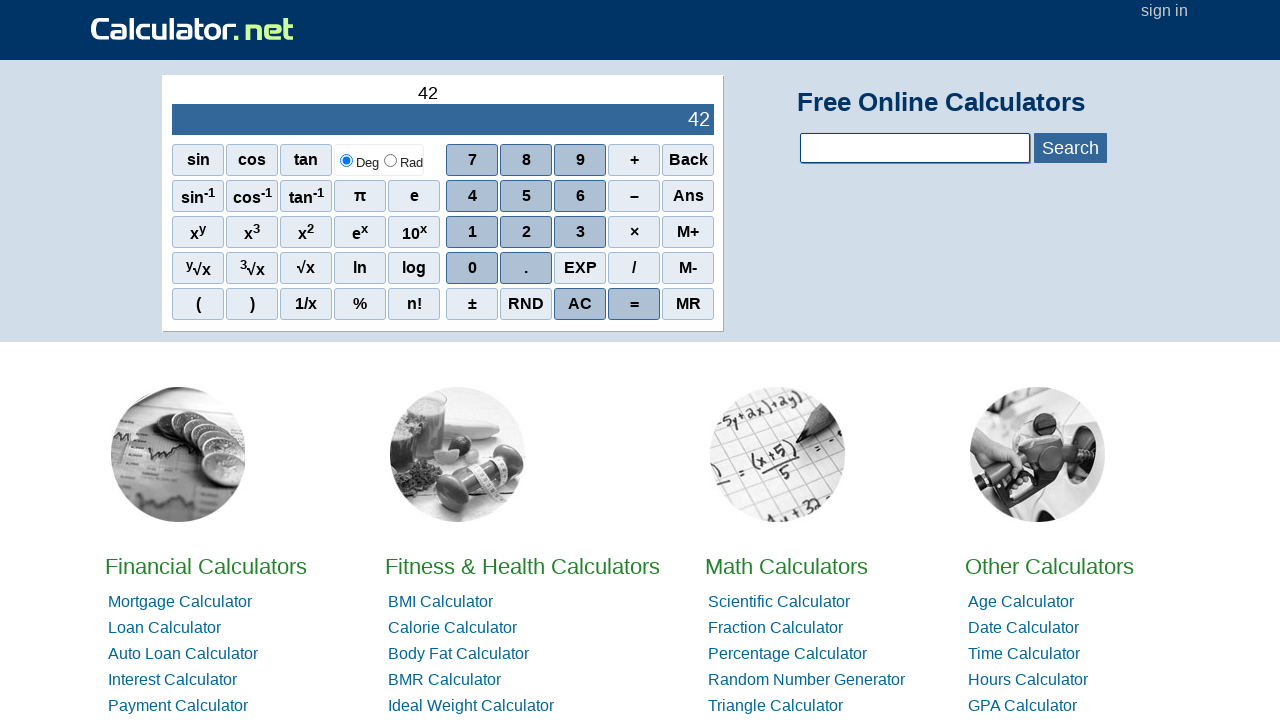

Clicked number 3 at (580, 232) on xpath=//span[contains(text(),'3')]
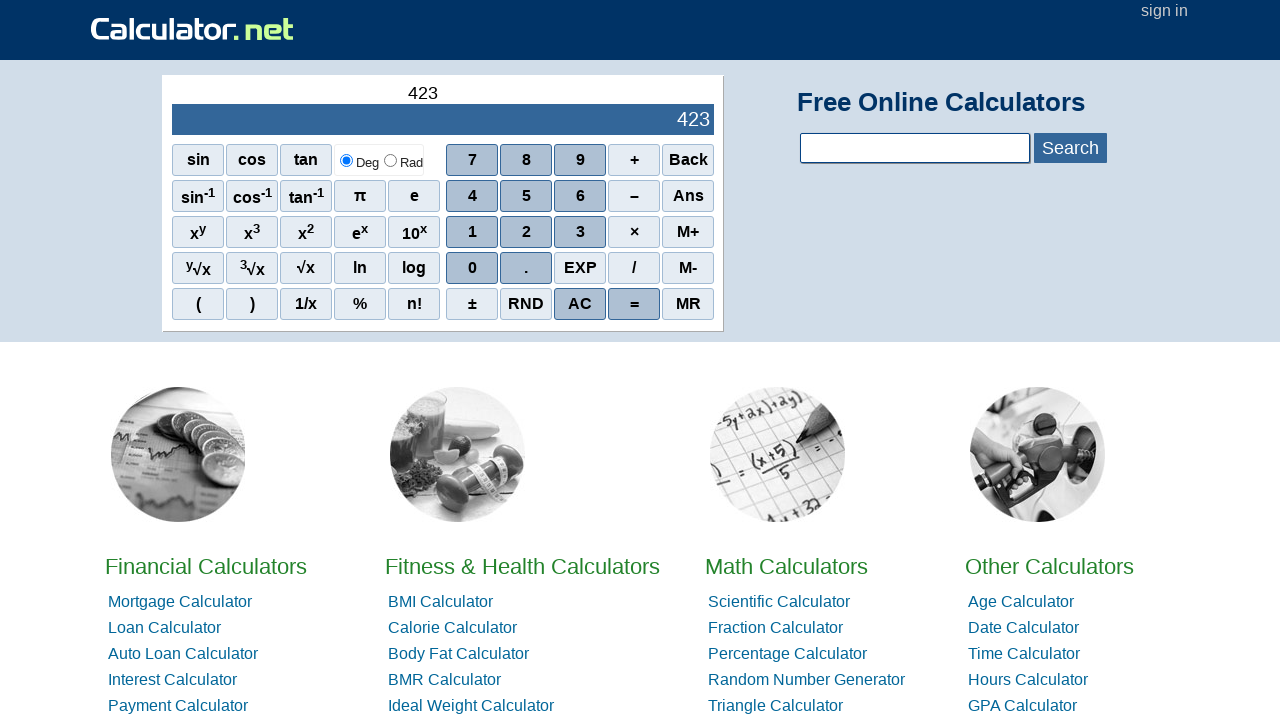

Clicked multiplication operator × at (634, 232) on xpath=//span[contains(text(),'×')]
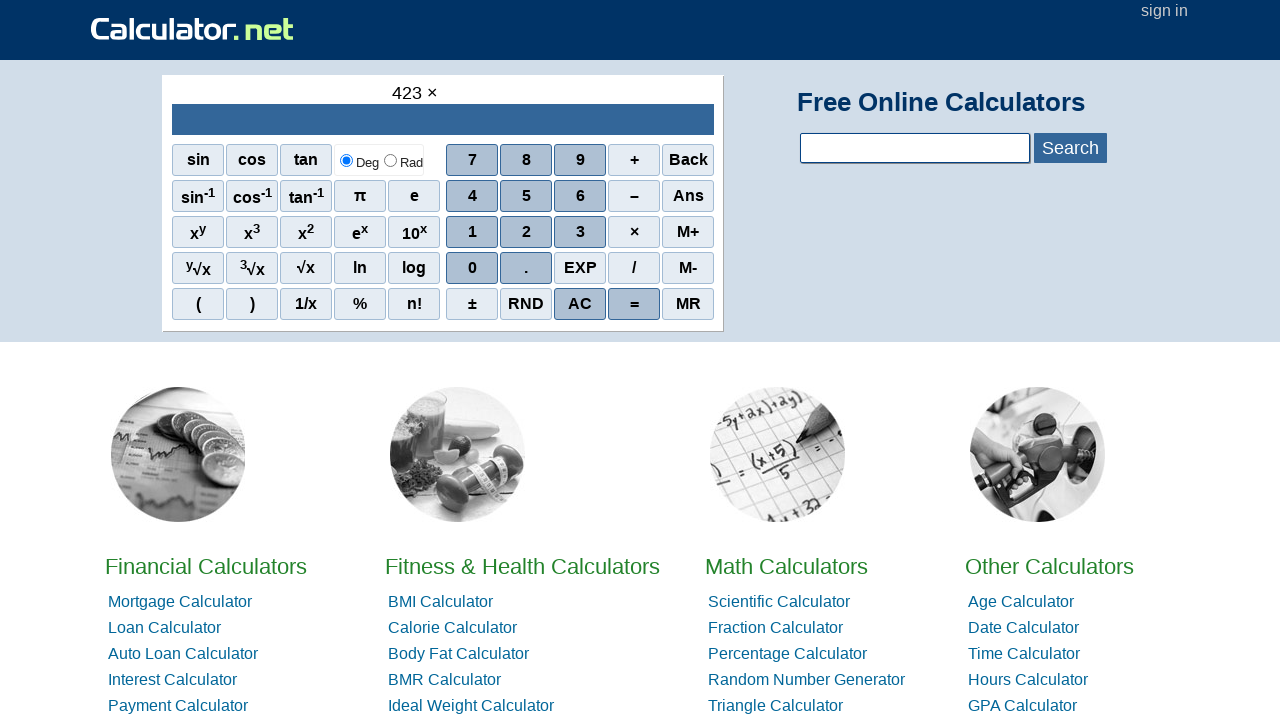

Clicked number 5 at (526, 196) on xpath=//span[contains(text(),'5')]
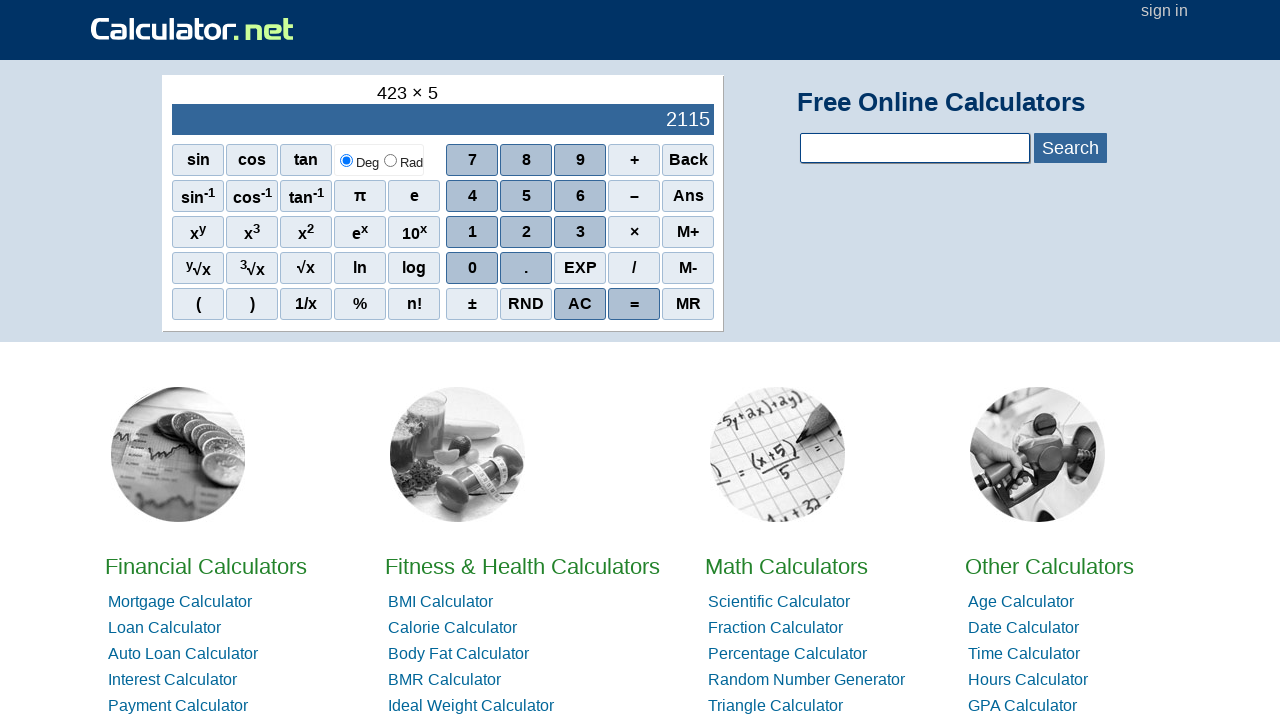

Clicked number 2 at (526, 232) on xpath=//span[contains(text(),'2')]
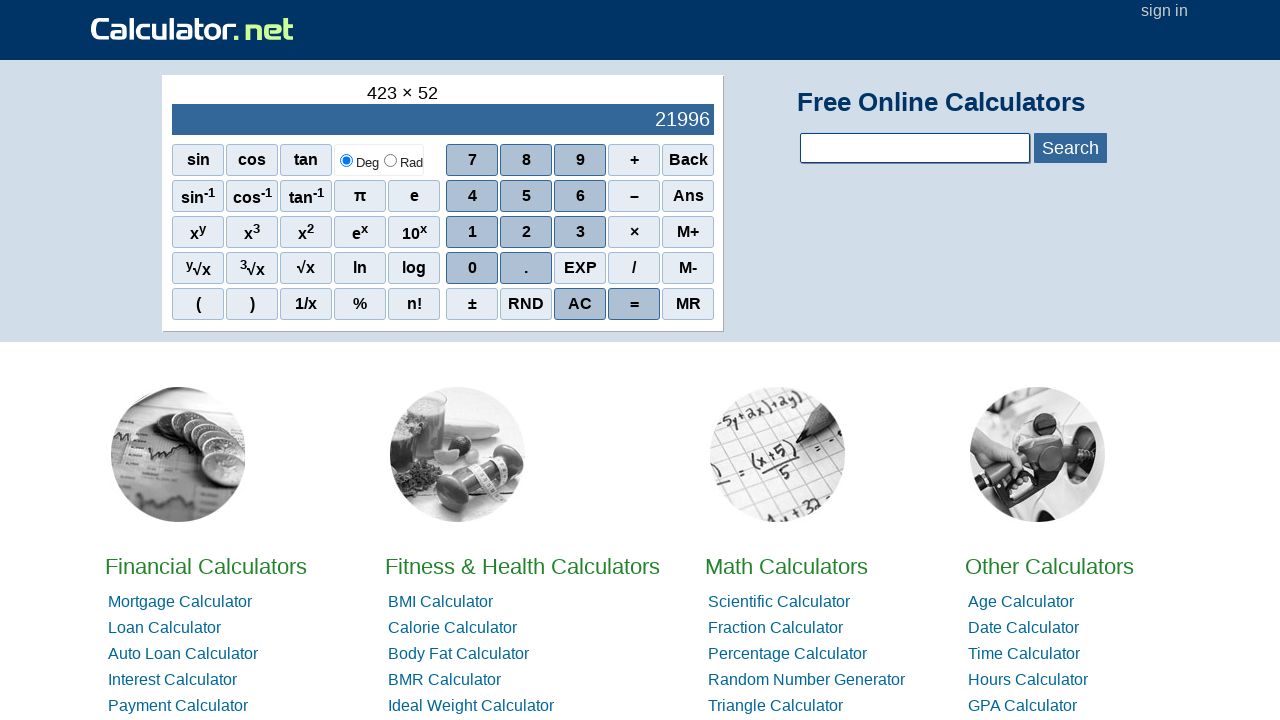

Clicked number 5 at (526, 196) on xpath=//span[contains(text(),'5')]
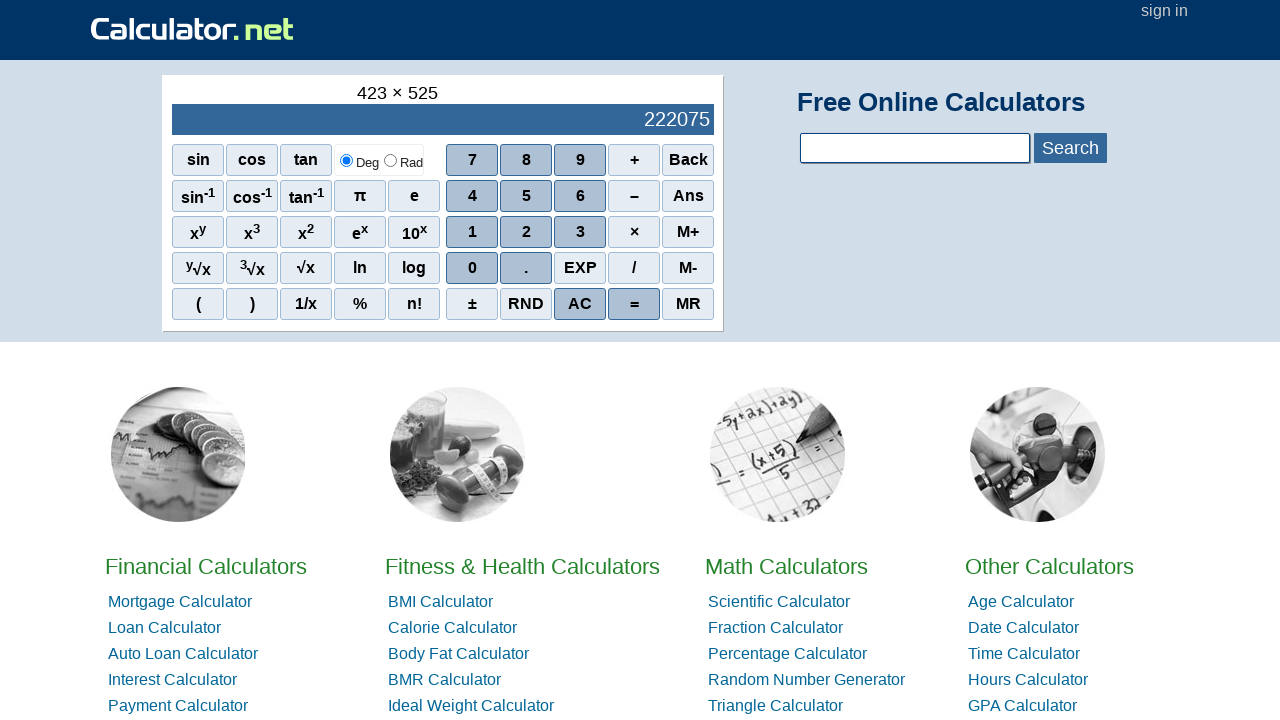

Clicked equals button to calculate result at (634, 304) on xpath=//span[contains(text(),'=')]
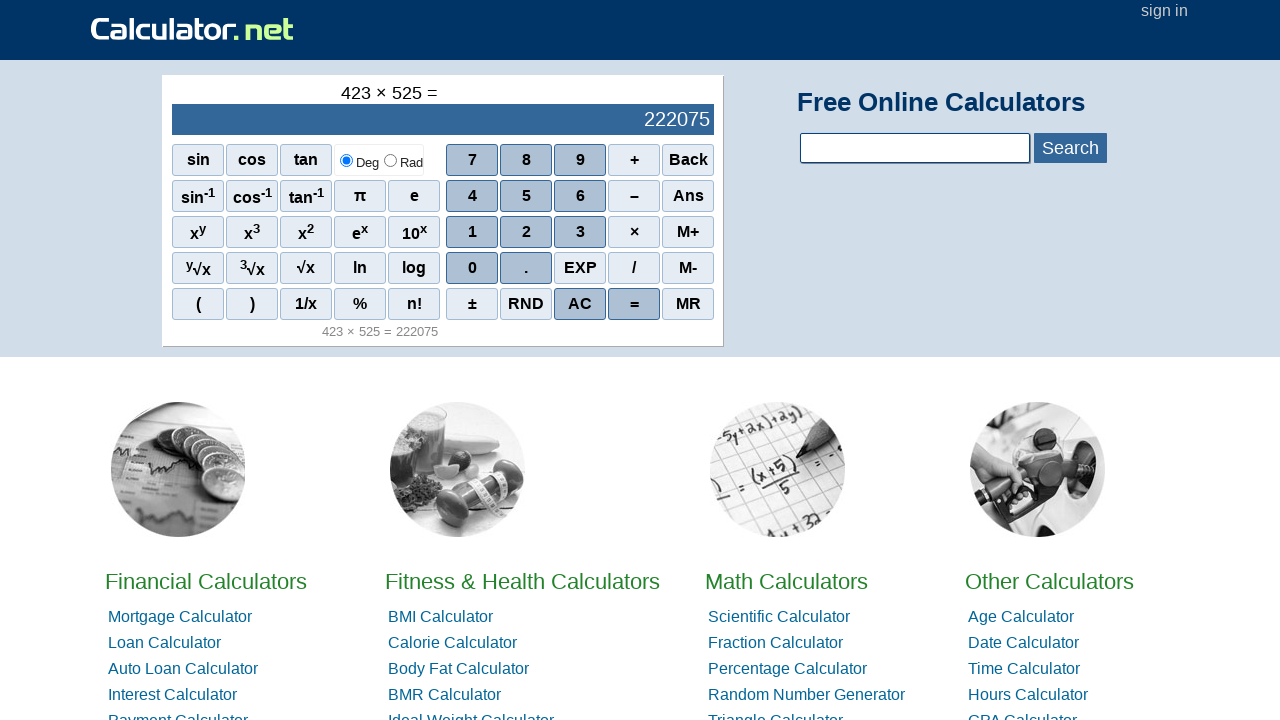

Verified result is displayed in output field
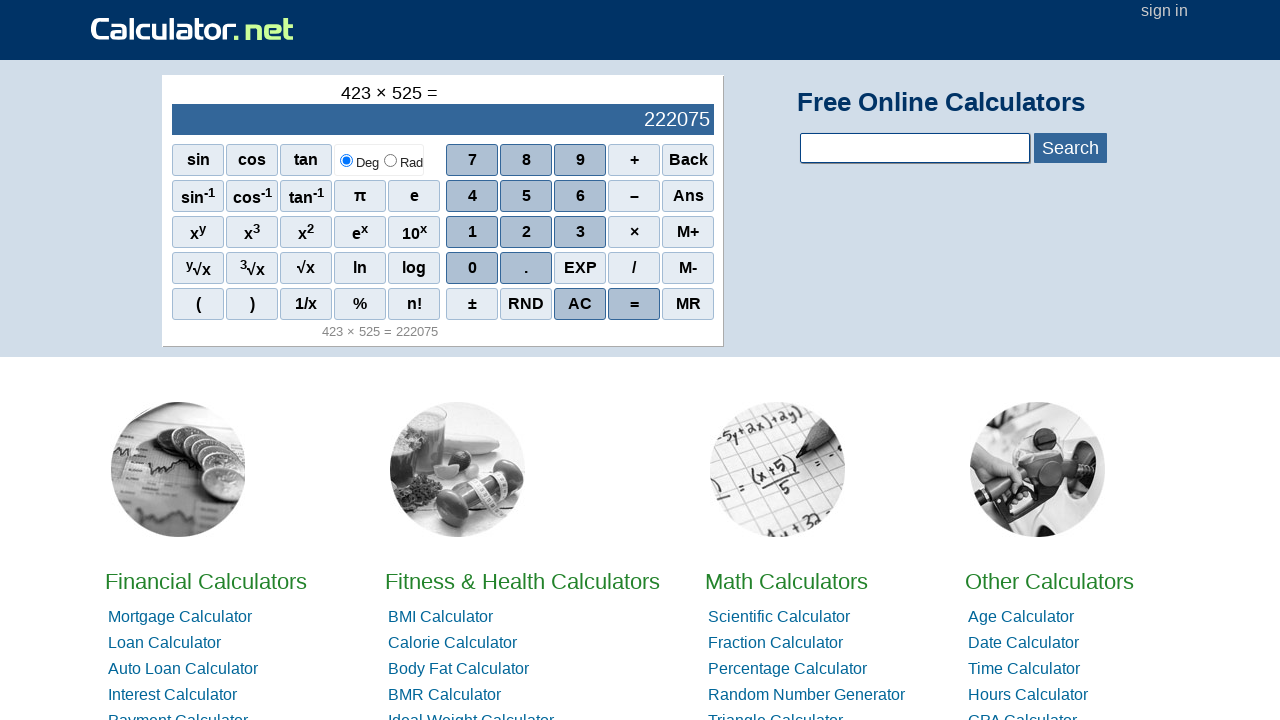

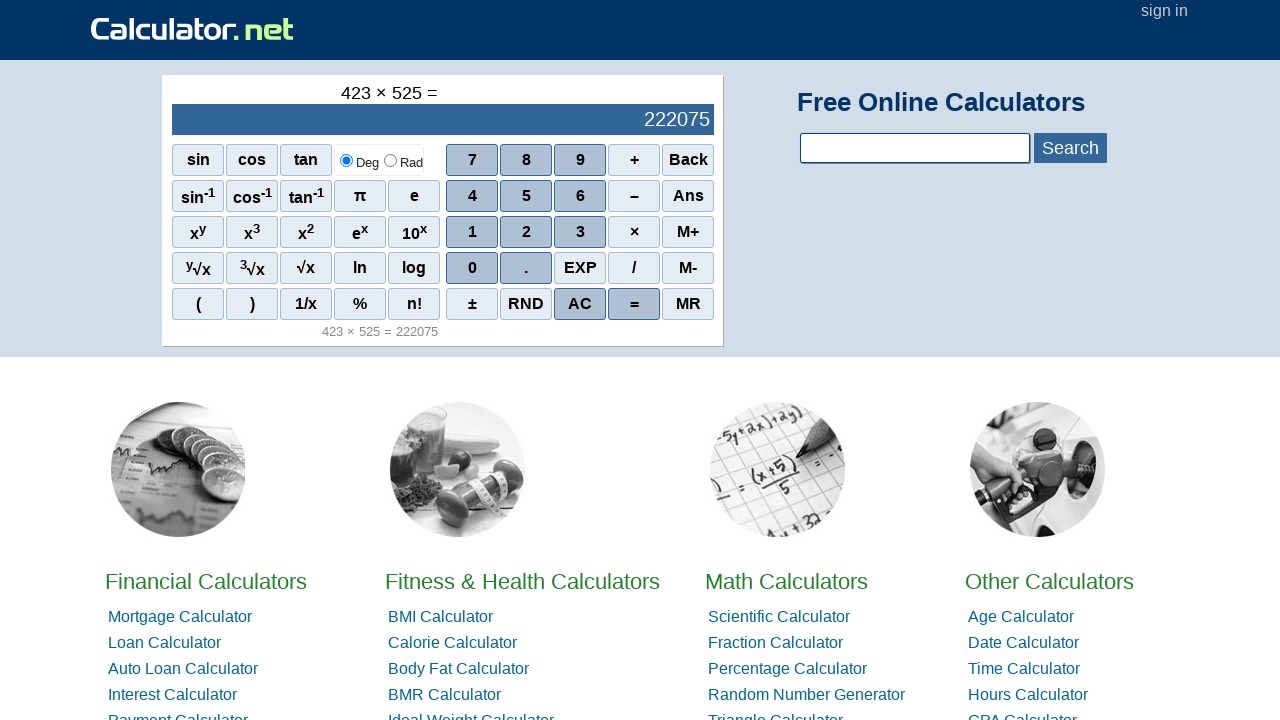